Tests calculator addition with inputs 2 and 2, expecting result 4

Starting URL: https://testpages.herokuapp.com/styled/calculator

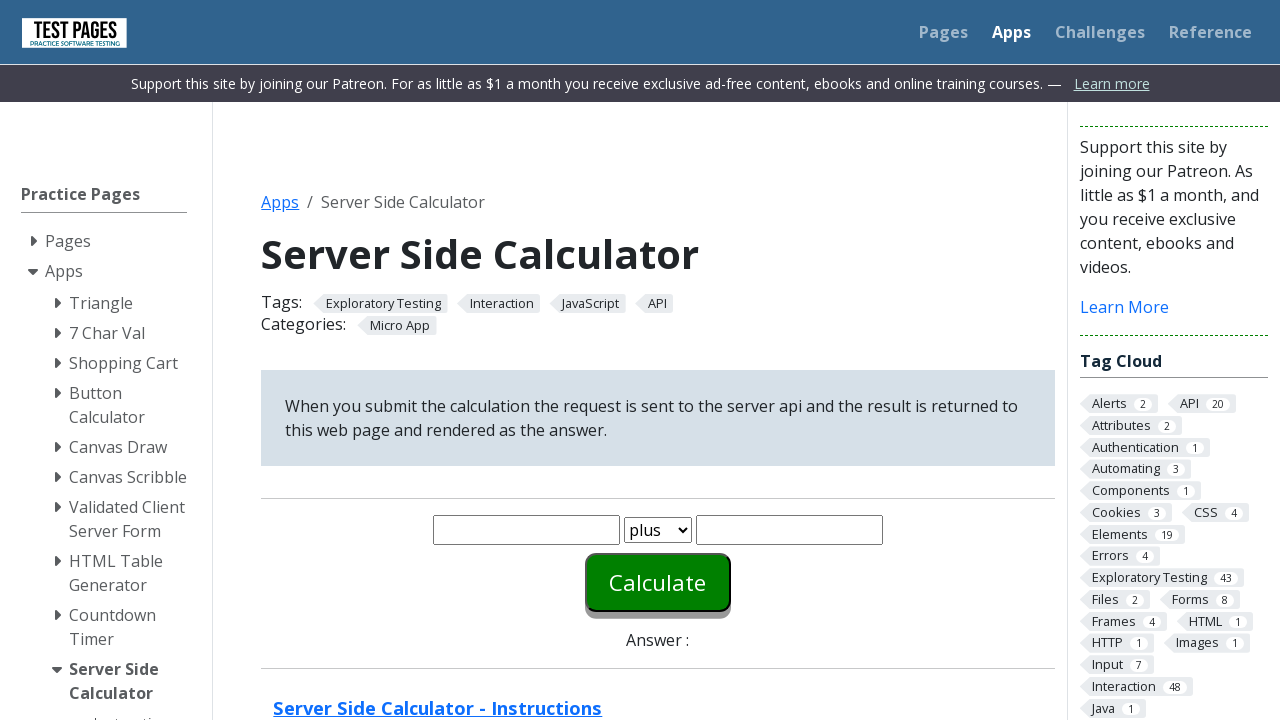

Entered first number '2' in the calculator on #number1
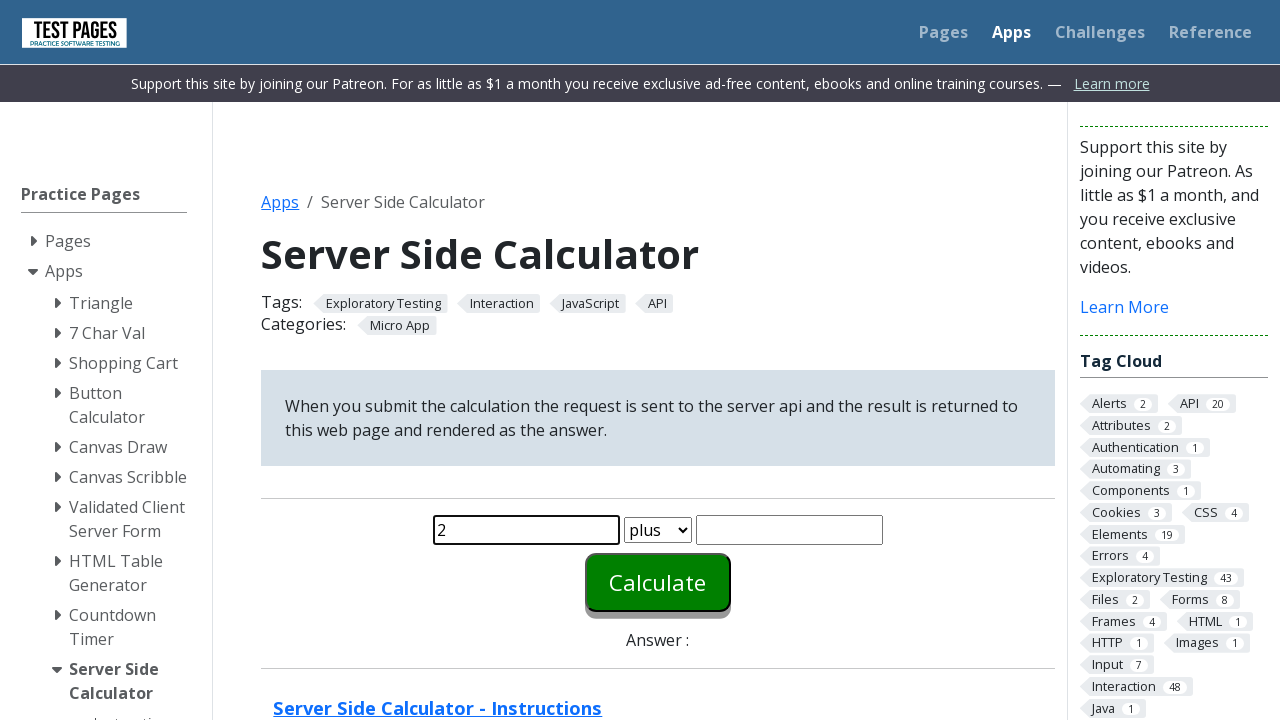

Entered second number '2' in the calculator on #number2
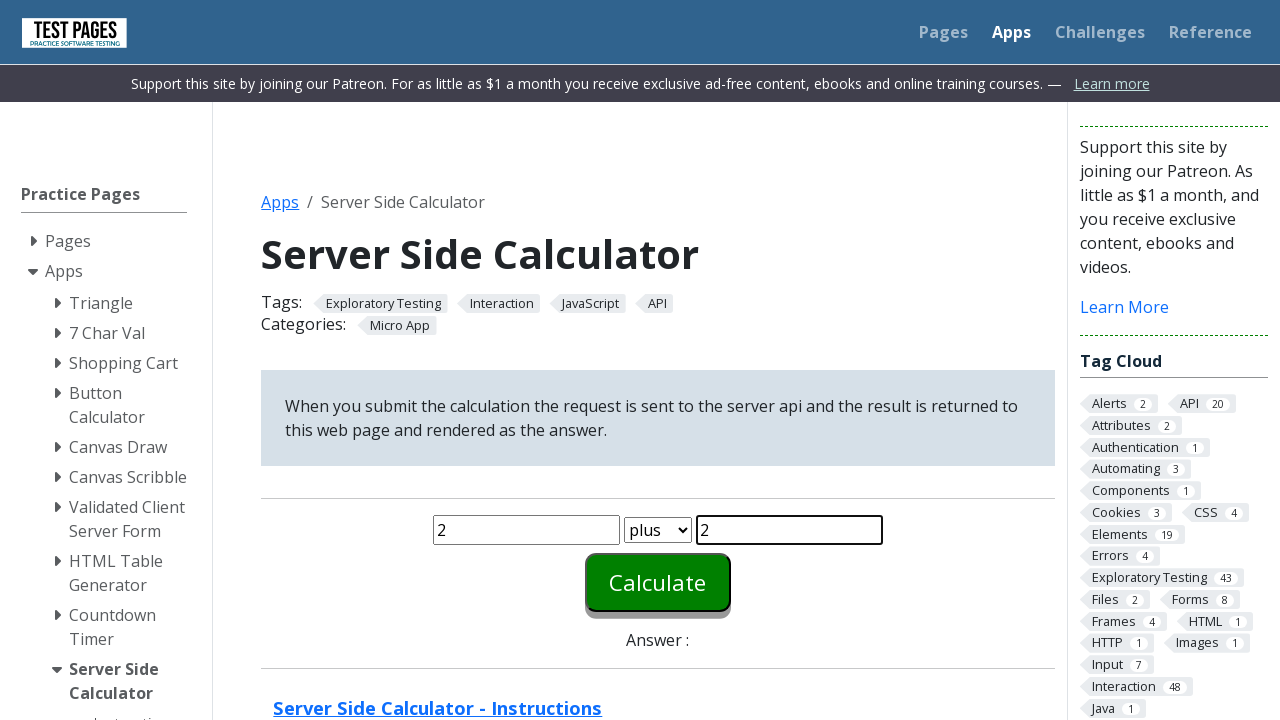

Clicked the calculate button to perform addition at (658, 582) on #calculate
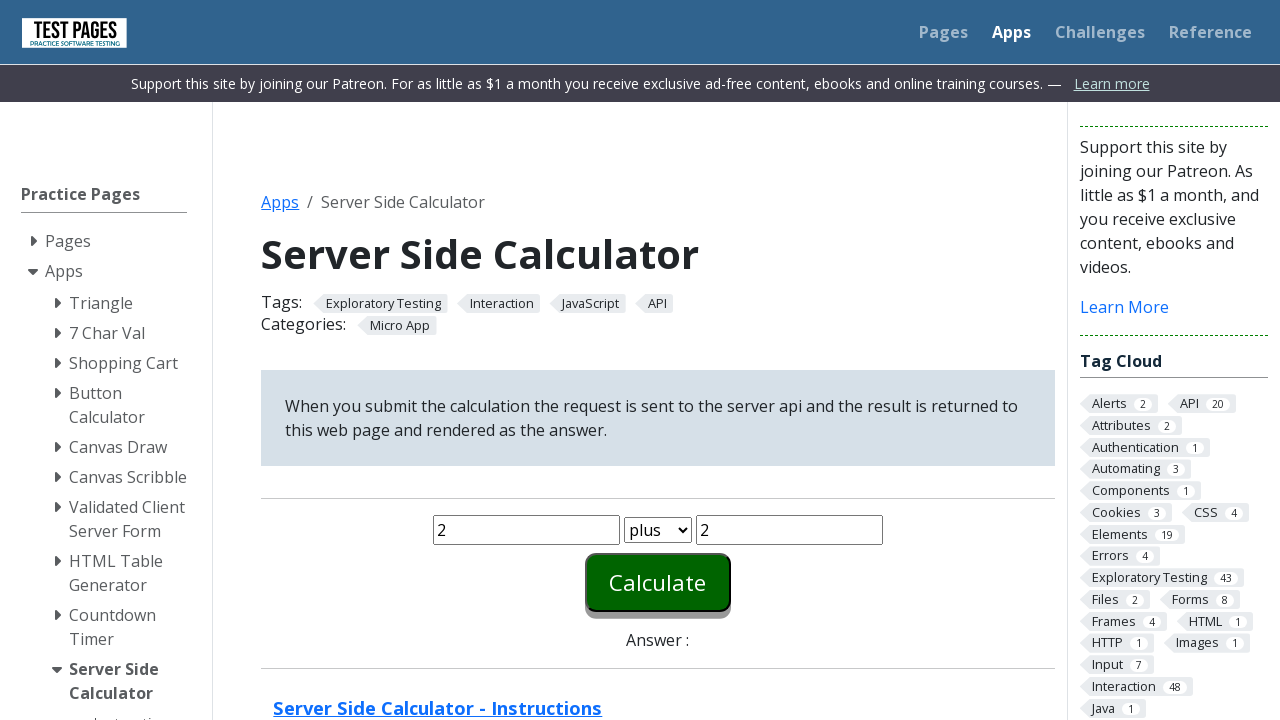

Result field loaded, displaying the answer
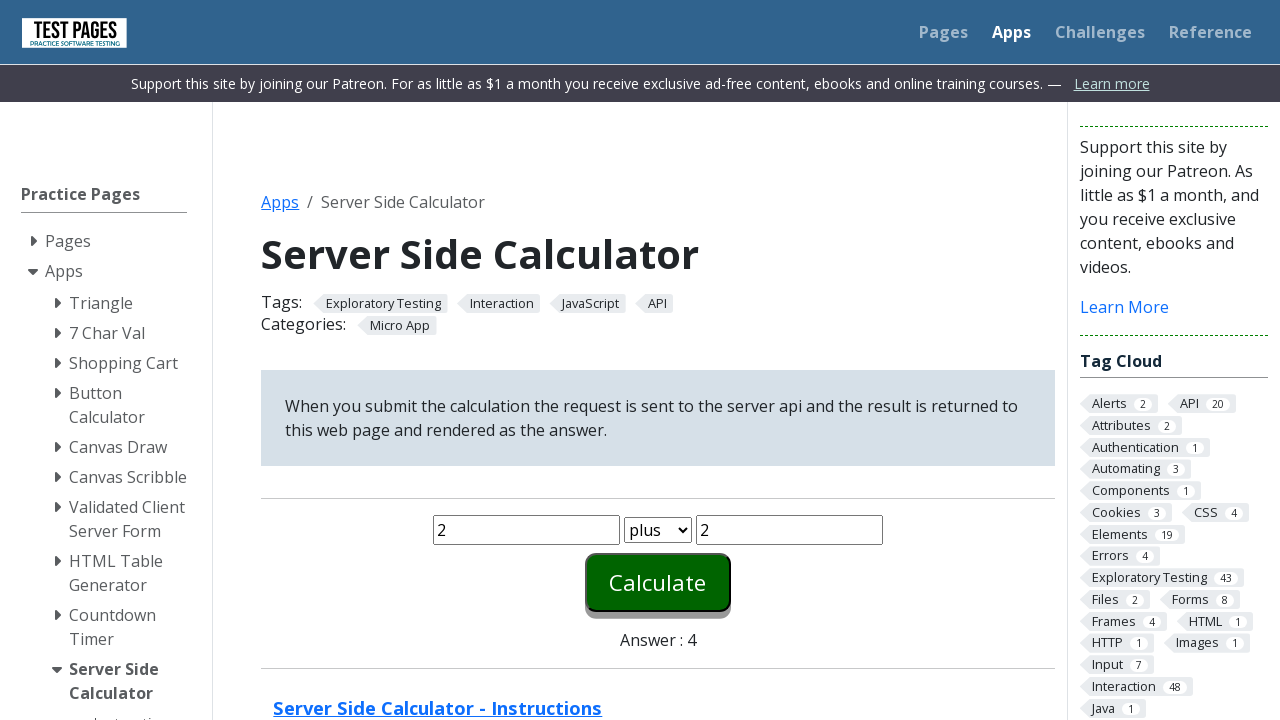

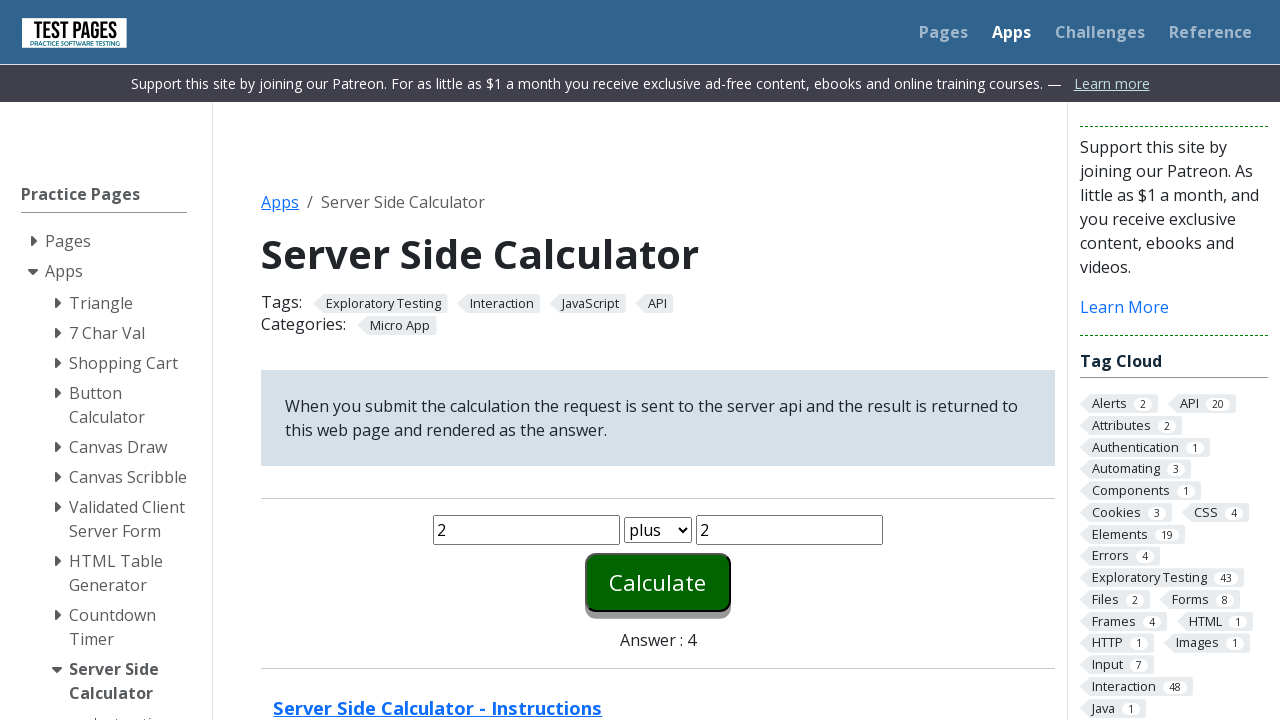